Tests drag and drop functionality by dragging a ball element to two different dropzones sequentially

Starting URL: https://v1.training-support.net/selenium/drag-drop

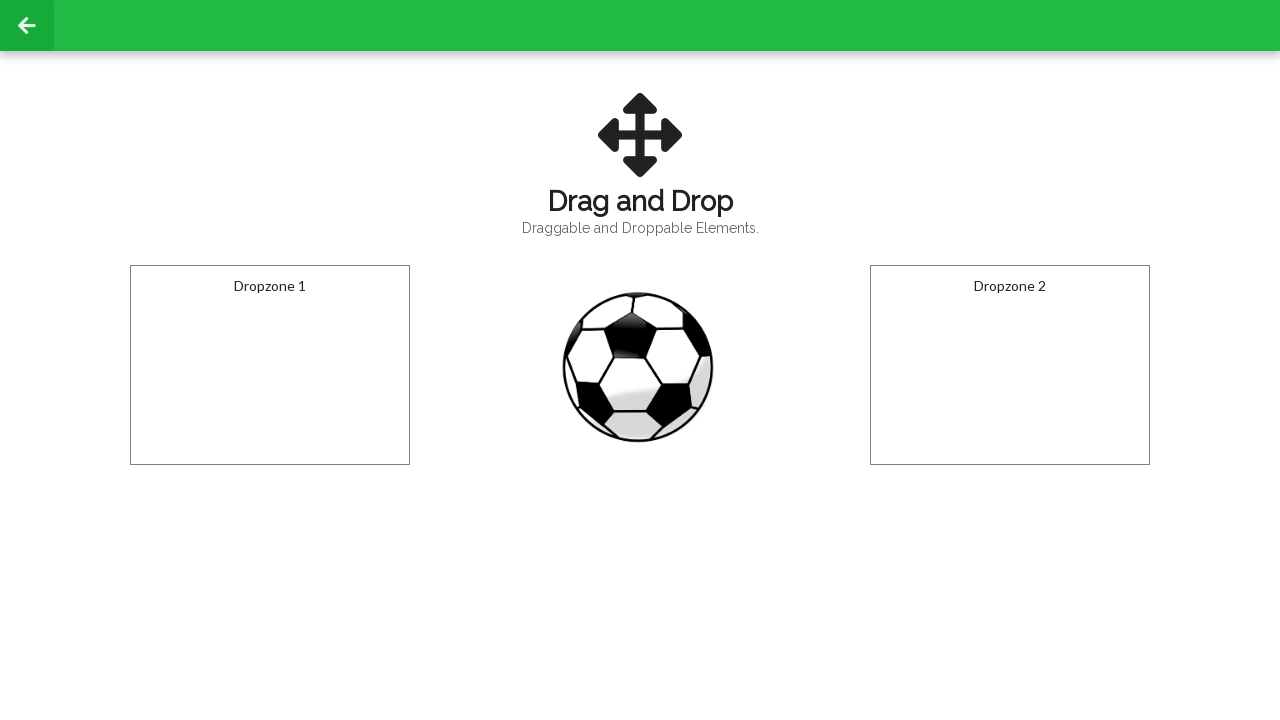

Located the draggable ball element
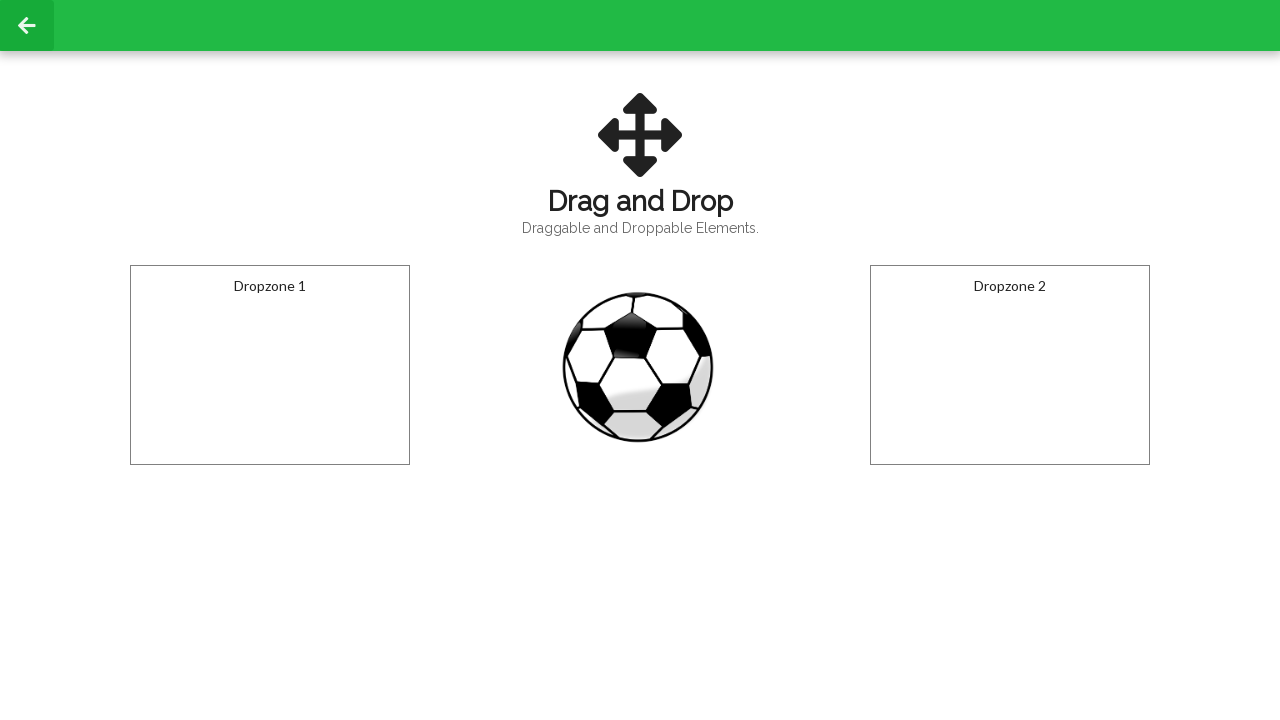

Located dropzone 1
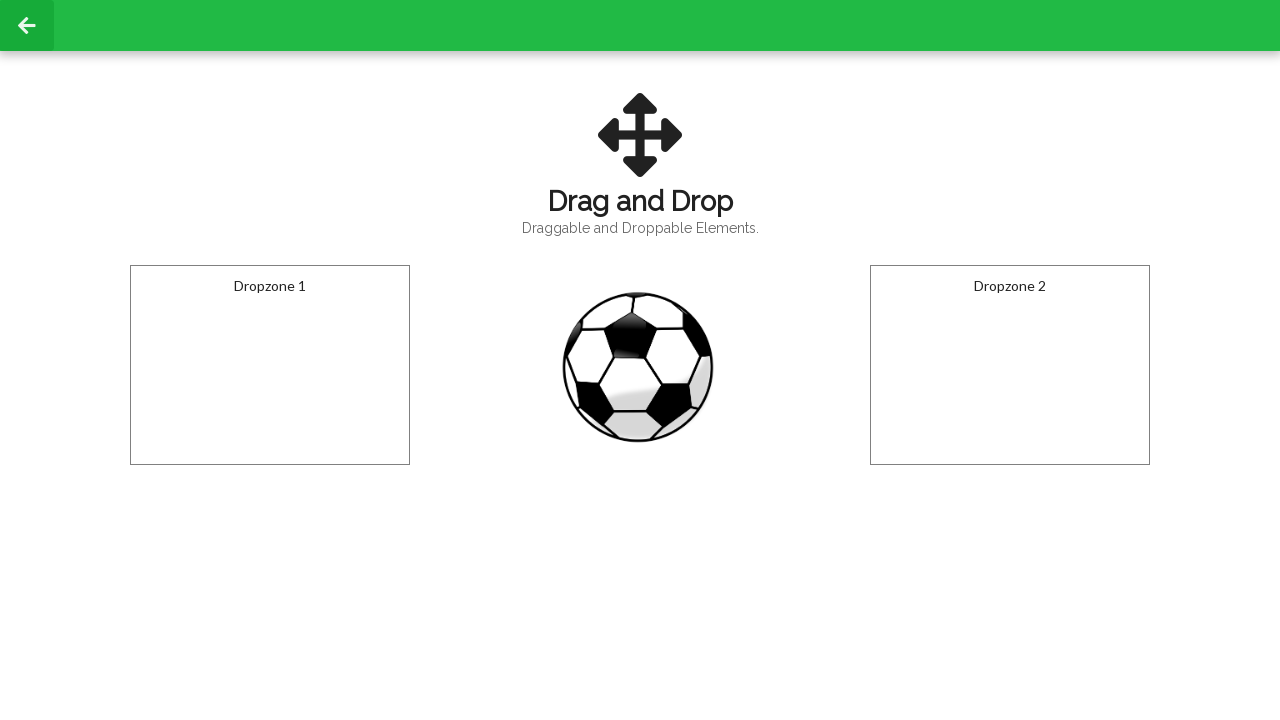

Located dropzone 2
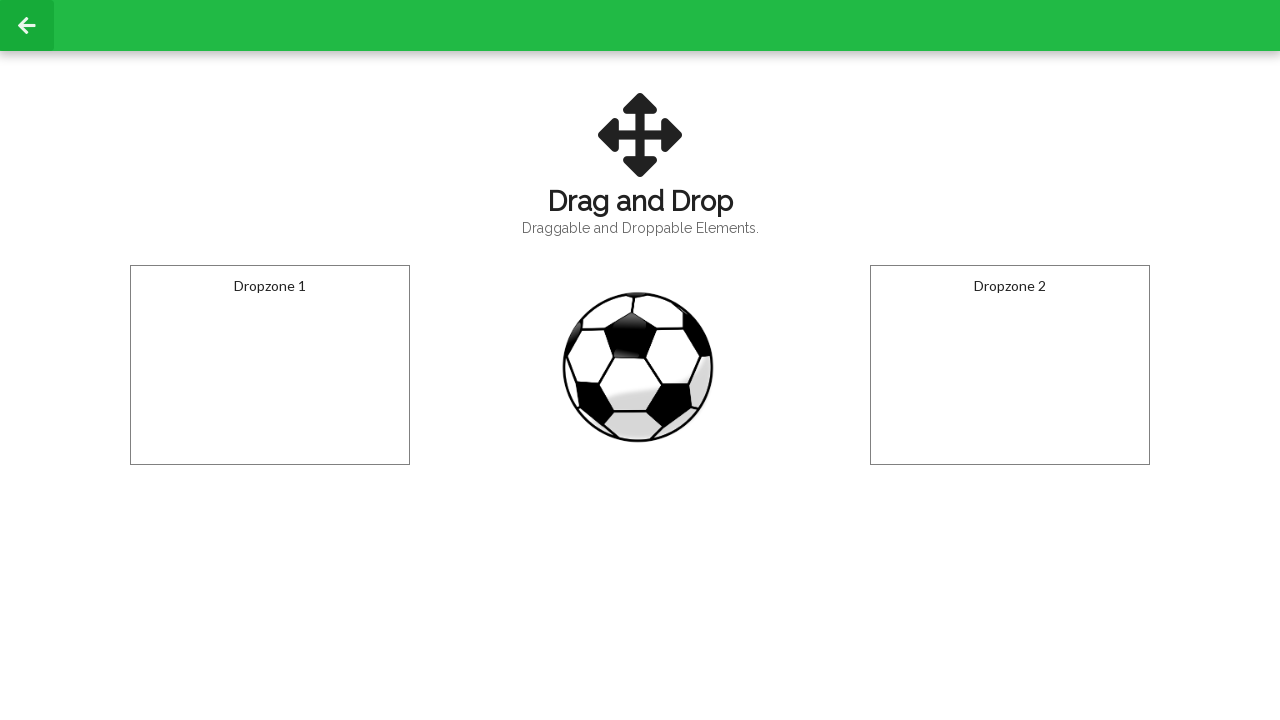

Dragged ball to dropzone 1 at (270, 365)
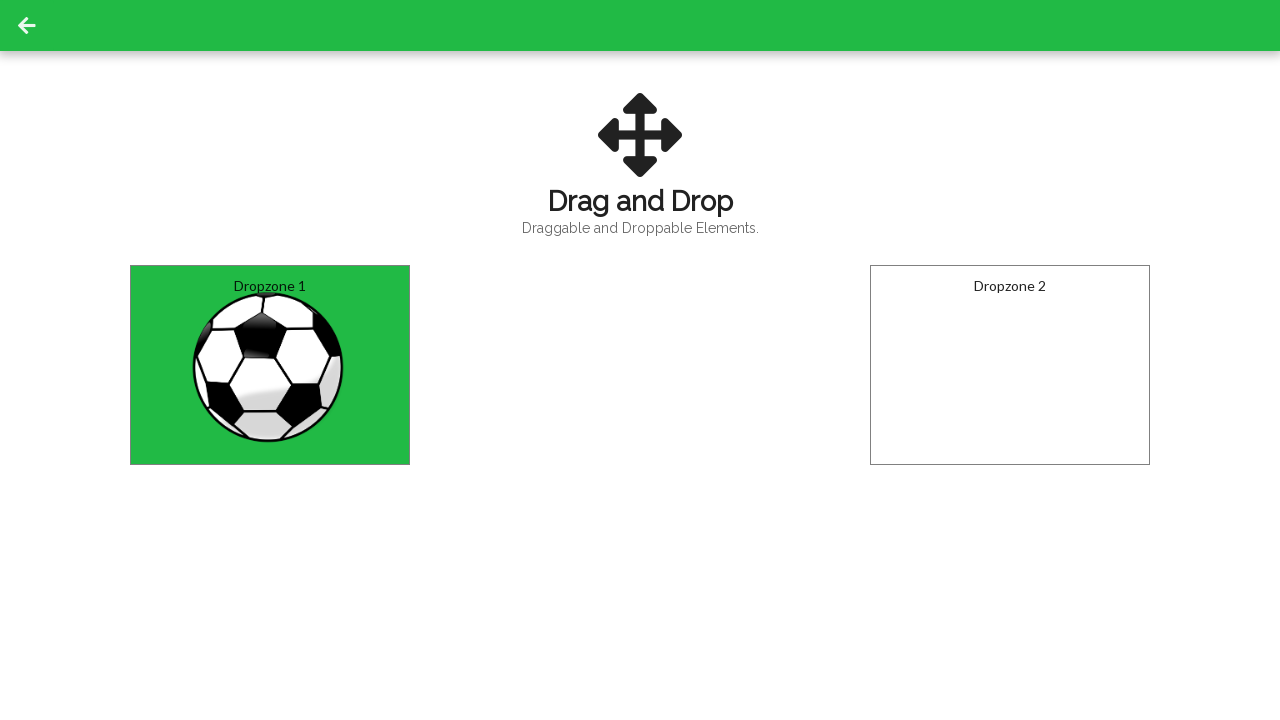

Waited for drop animation to complete
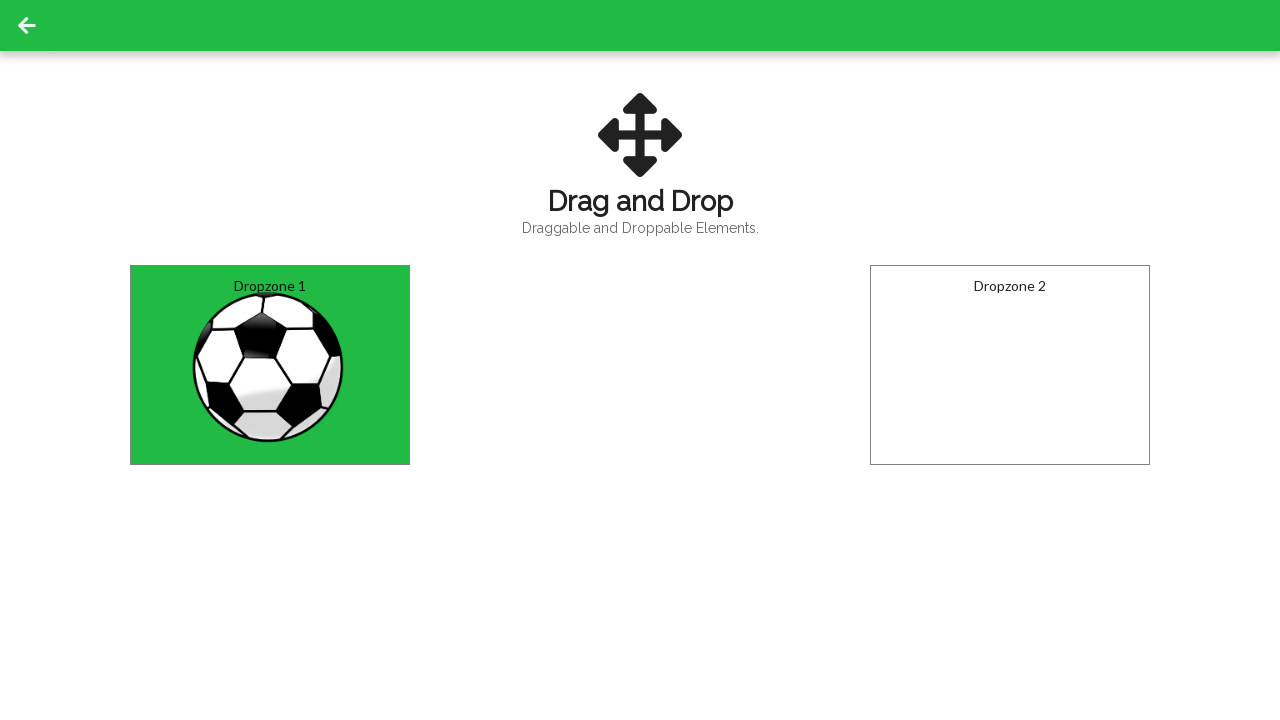

Verified ball in zone 1: Dropped!
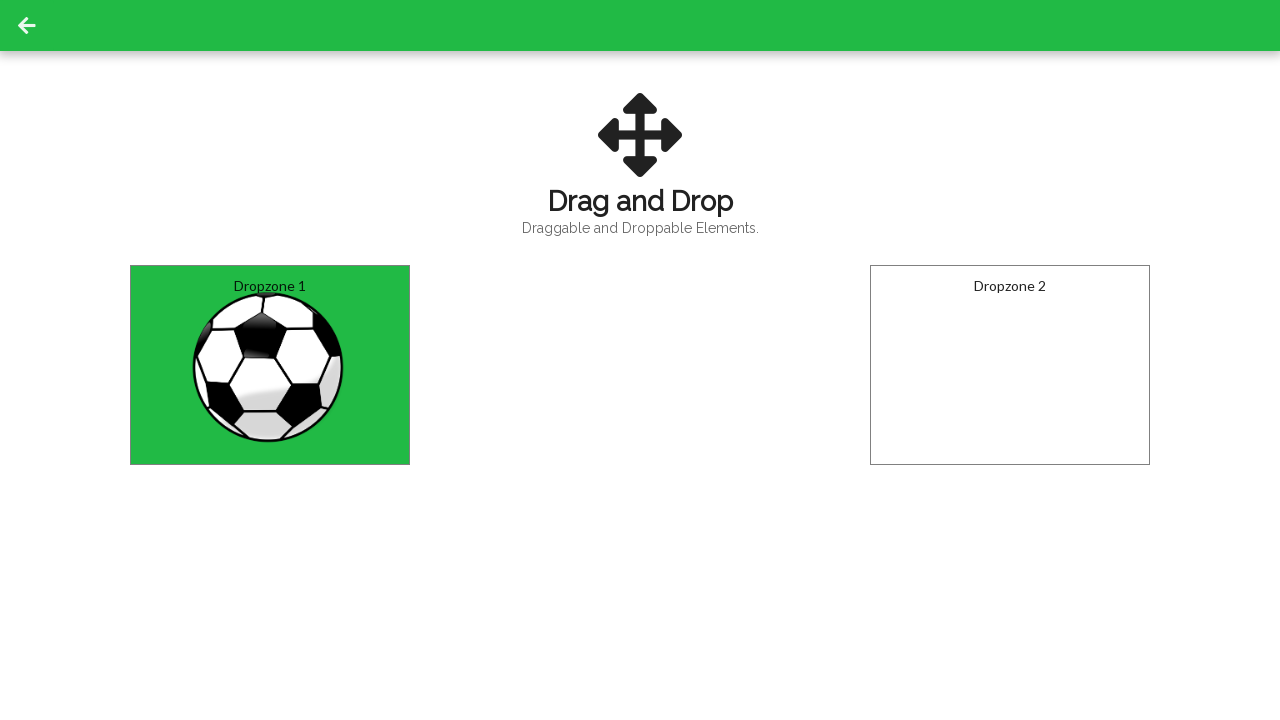

Dragged ball to dropzone 2 at (1010, 365)
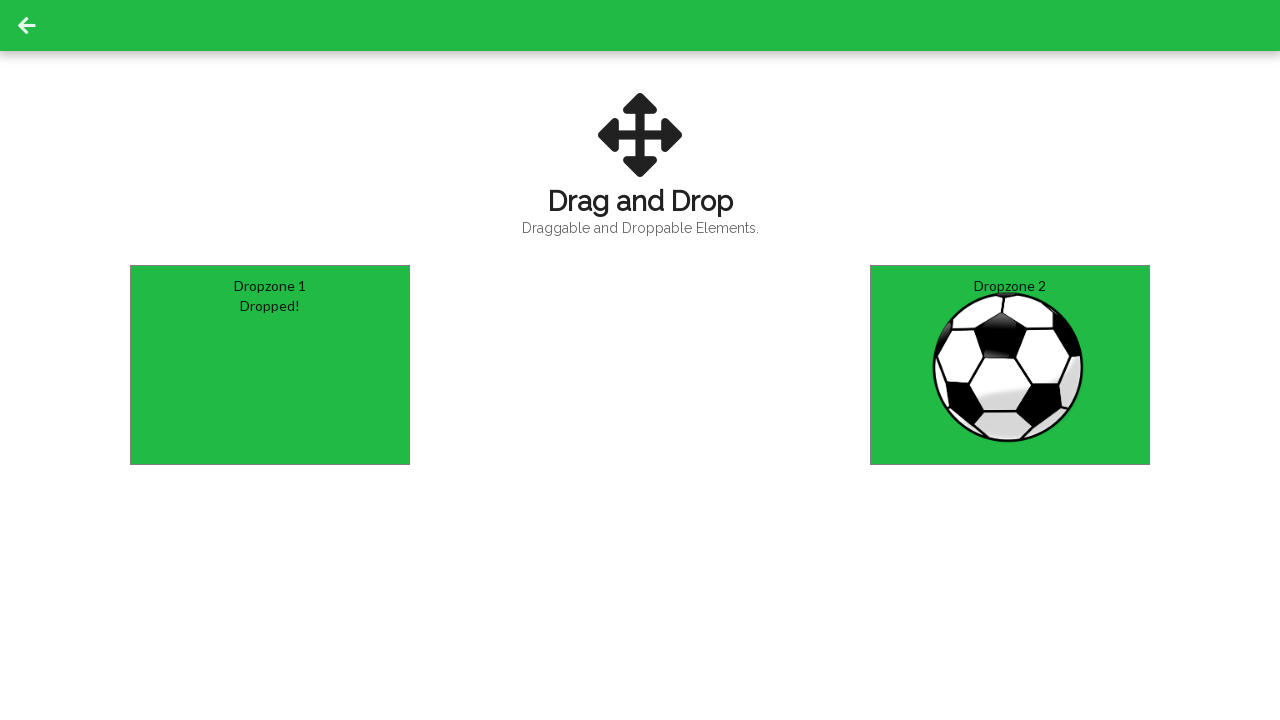

Waited for drop animation to complete
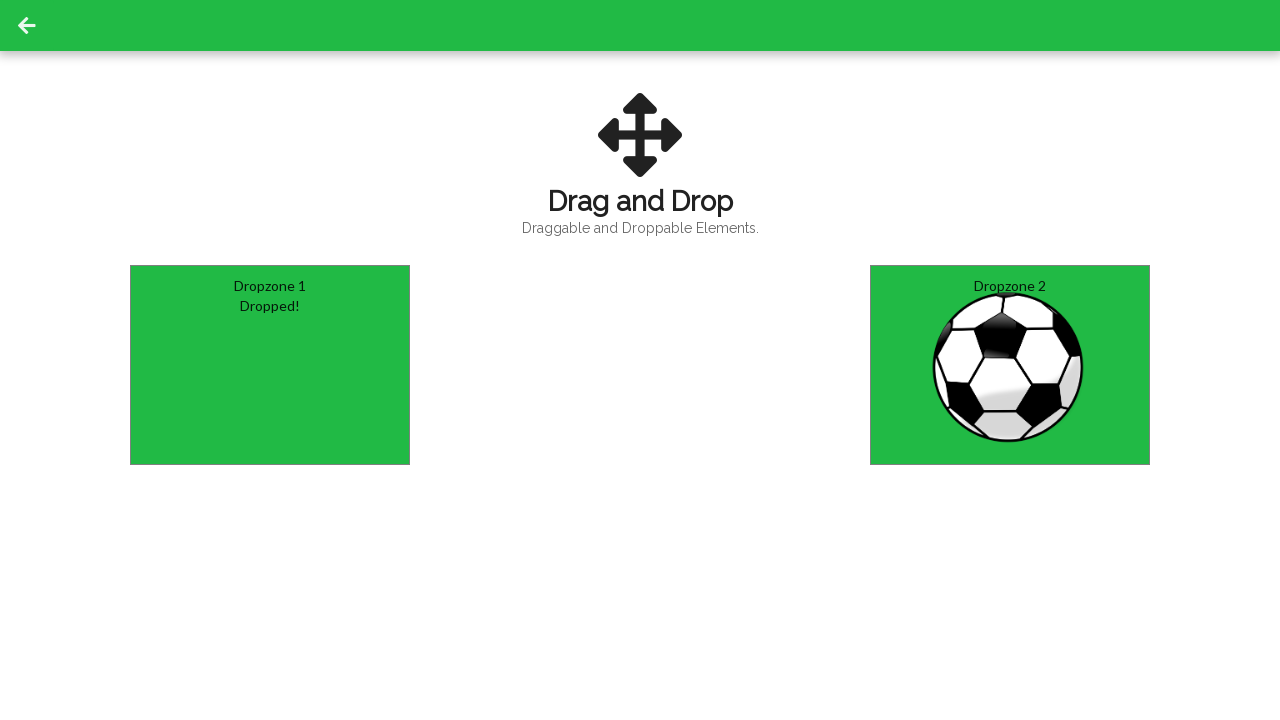

Verified ball in zone 2: Dropped!
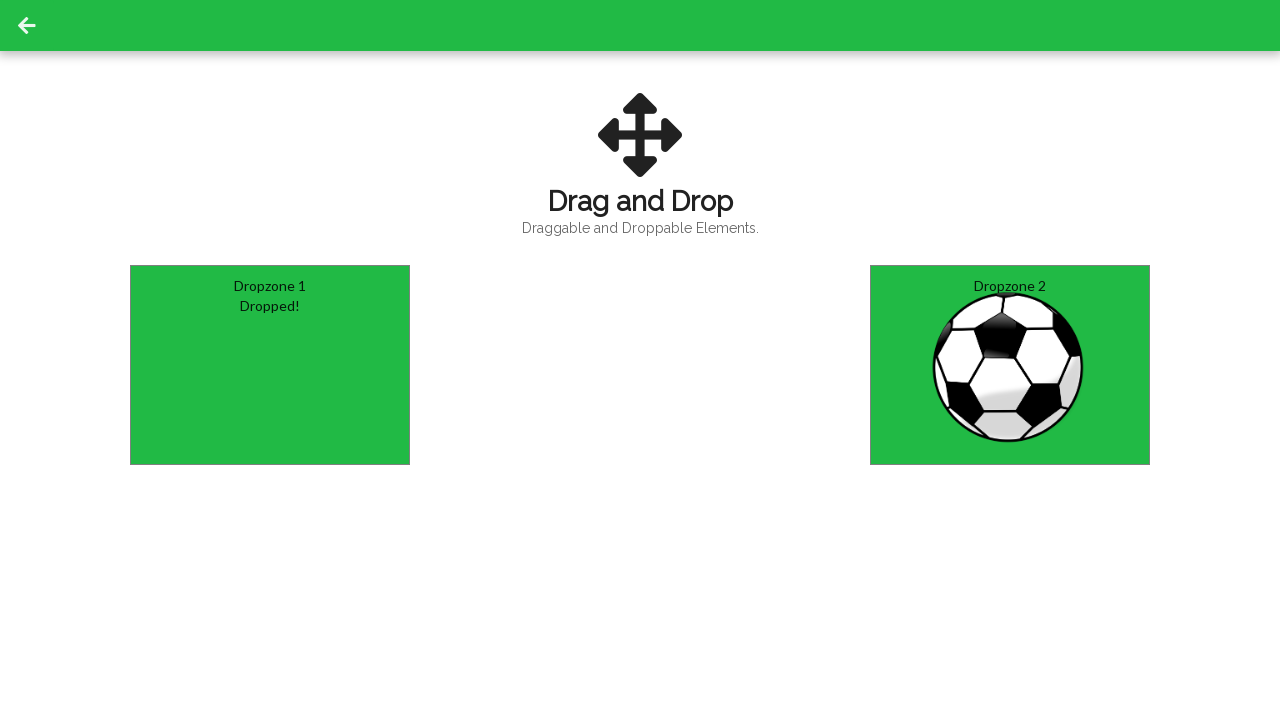

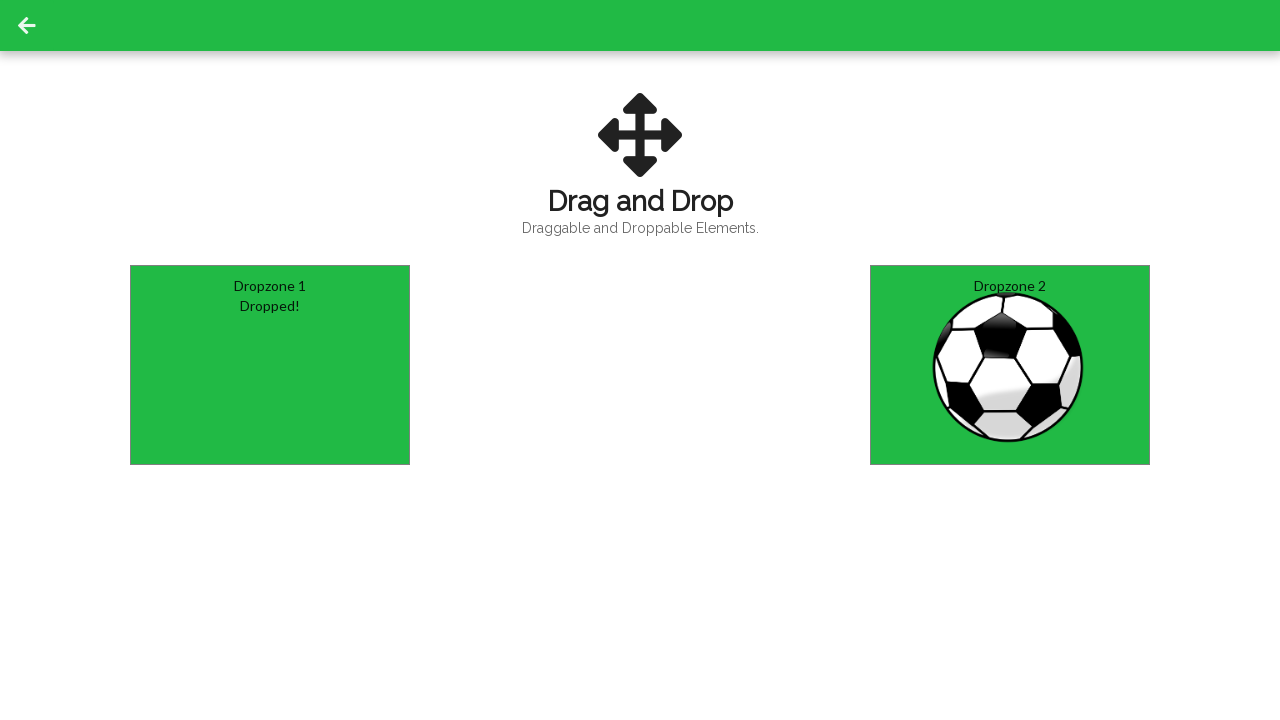